Navigates to anhtester.com and clicks on the blog link in the navigation menu

Starting URL: https://anhtester.com

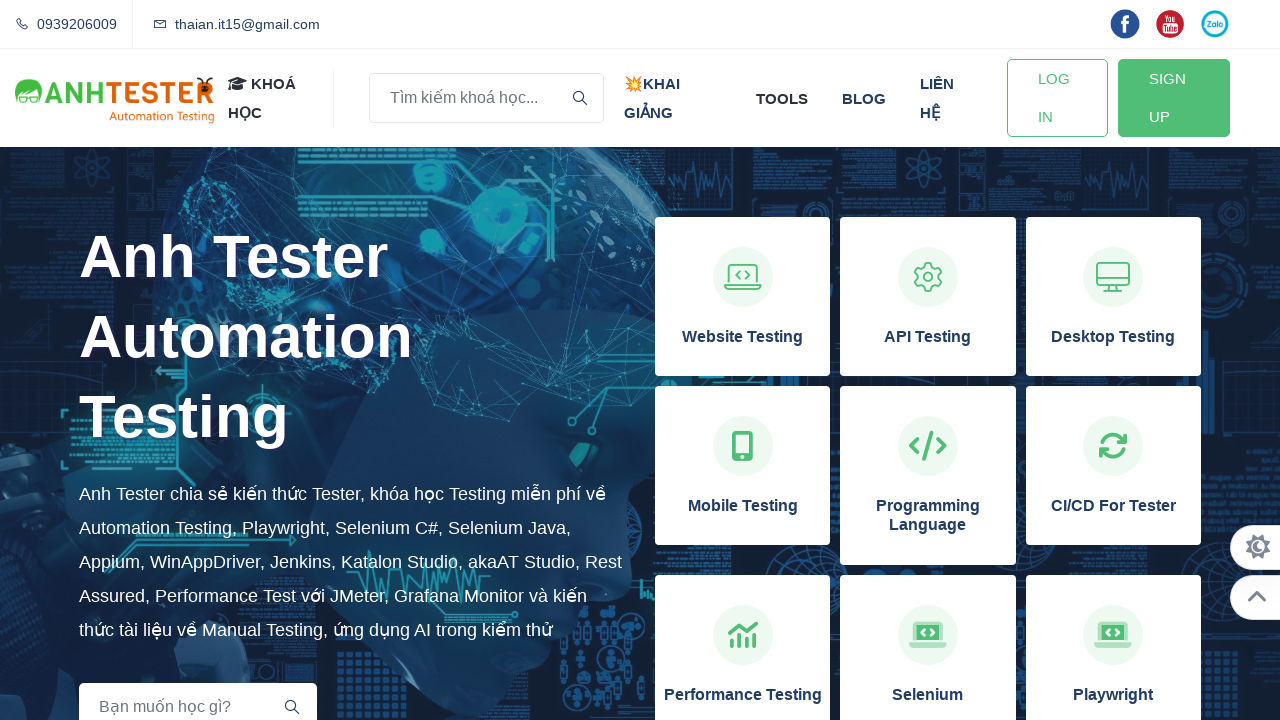

Navigated to https://anhtester.com
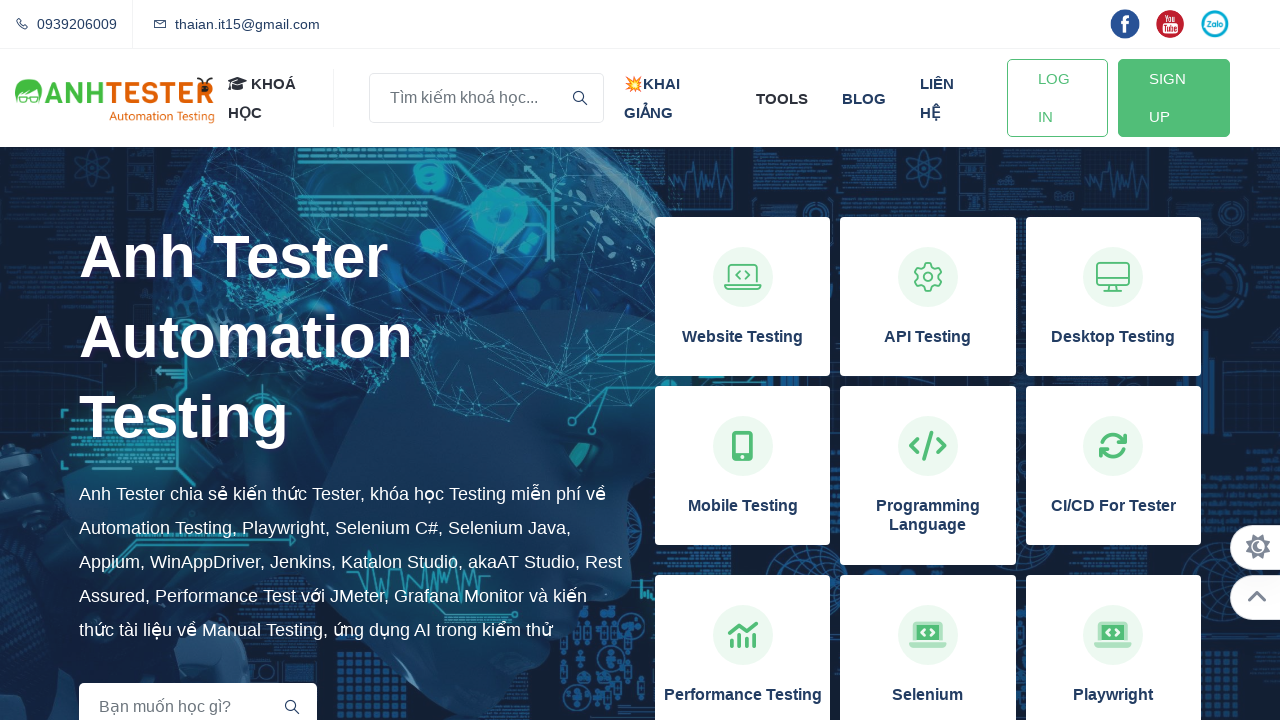

Clicked on the blog link in navigation menu at (864, 98) on xpath=//a[normalize-space()='blog']
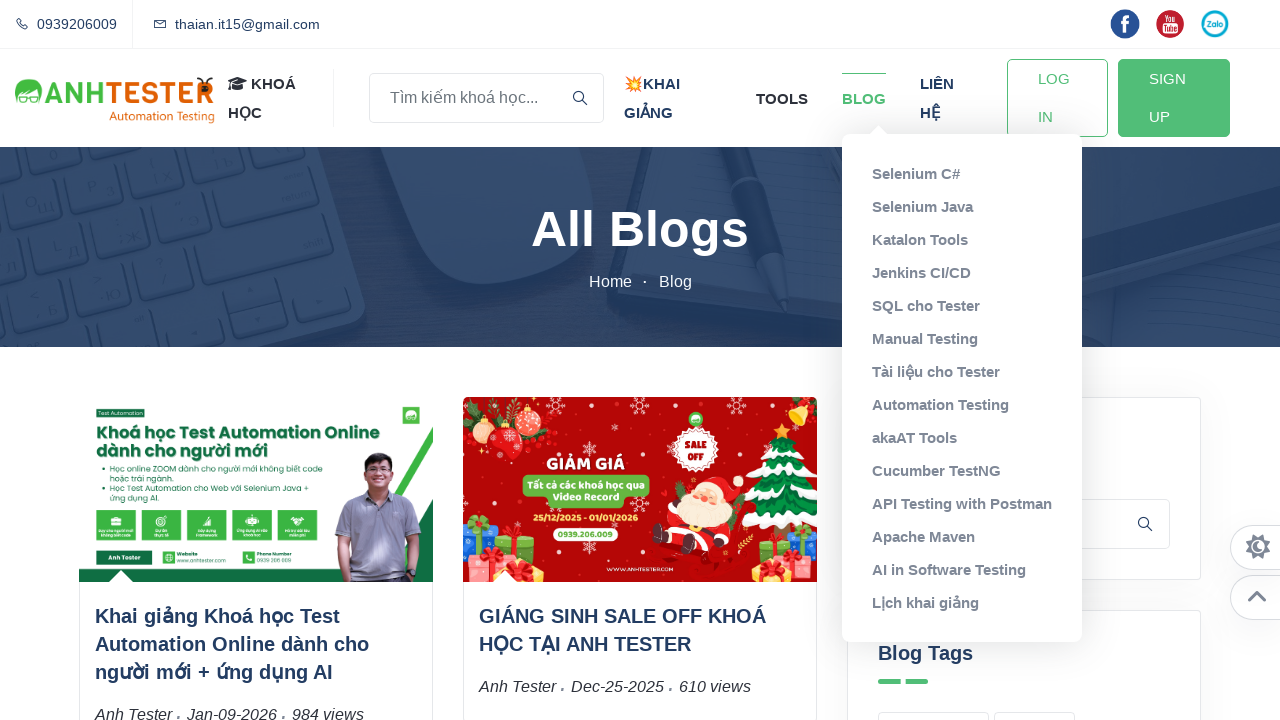

Blog page loaded successfully
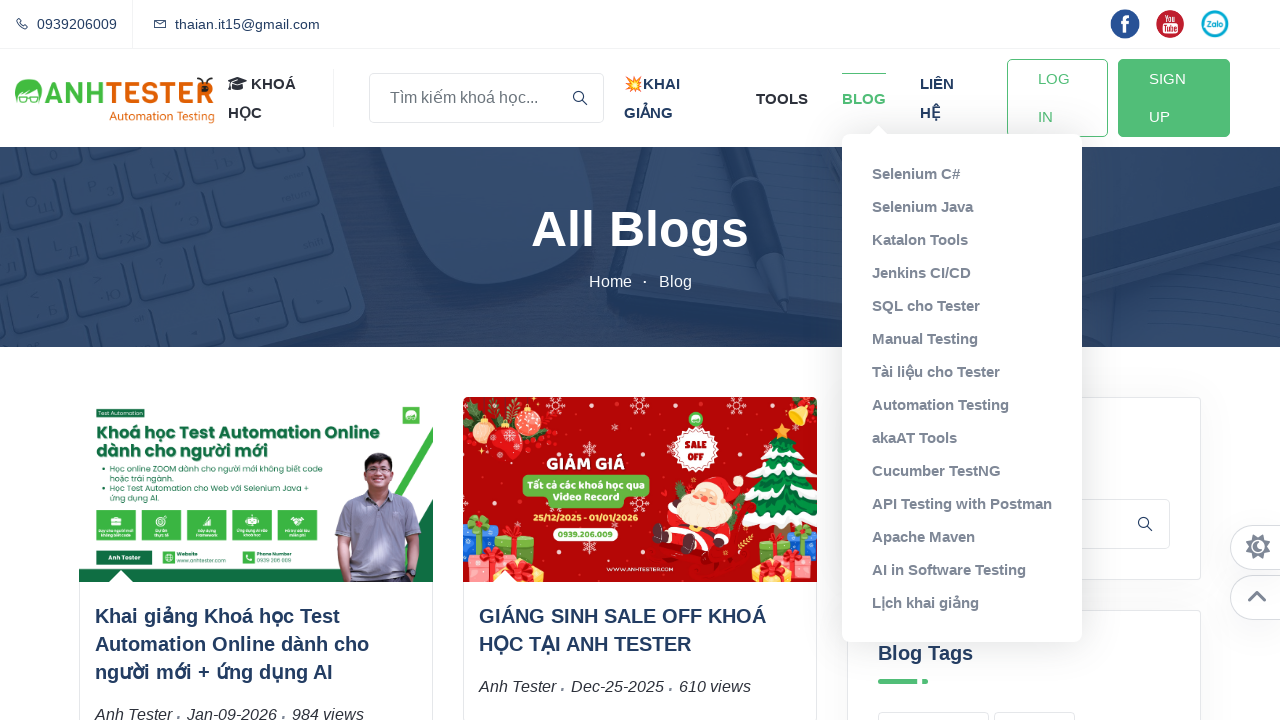

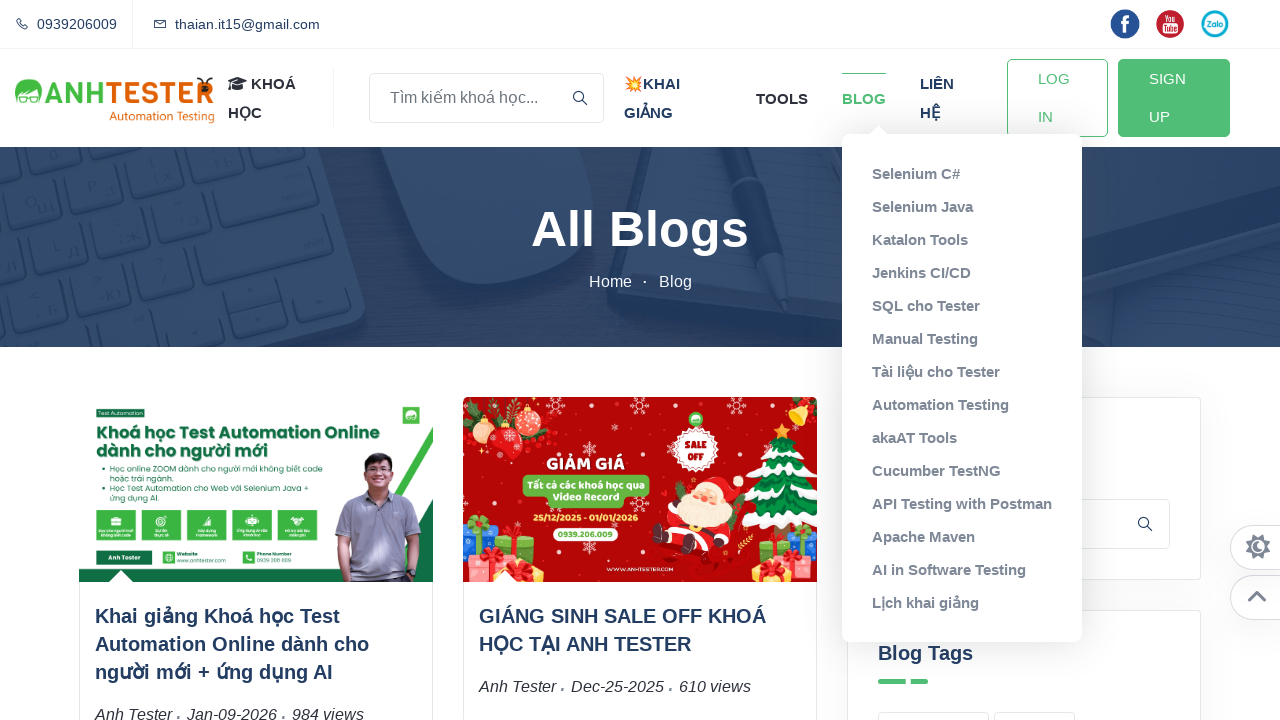